Tests a todo application by checking todo items, adding a new todo, and archiving completed todos

Starting URL: https://vziad3.github.io/todo-app/todo-app.html

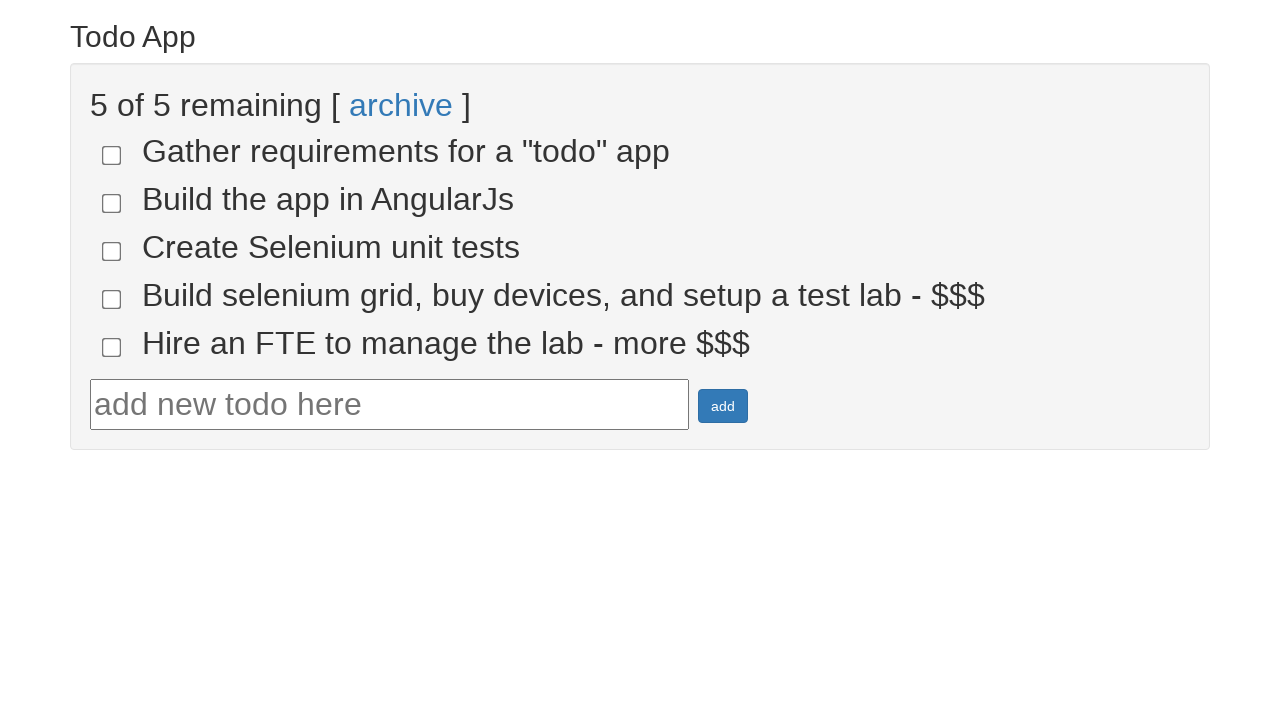

Retrieved initial count of unchecked todos
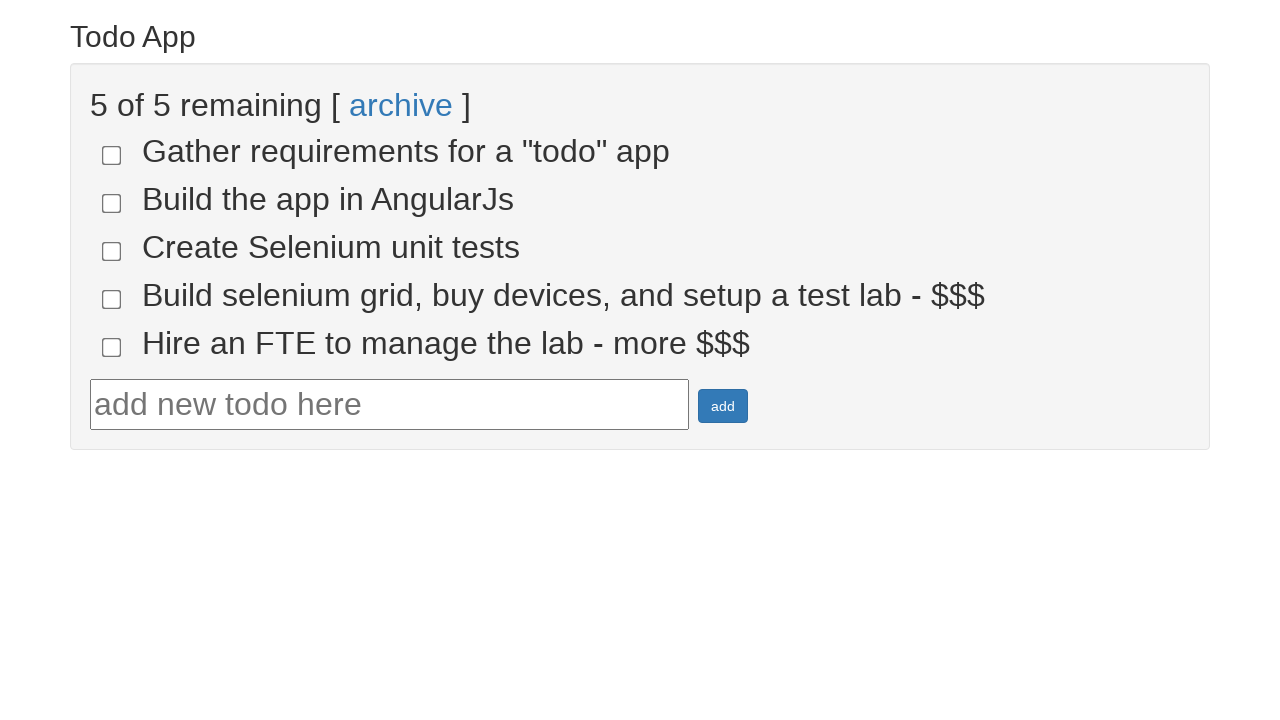

Clicked checkbox for todo-4 at (112, 299) on xpath=//*[@name='todo-4']
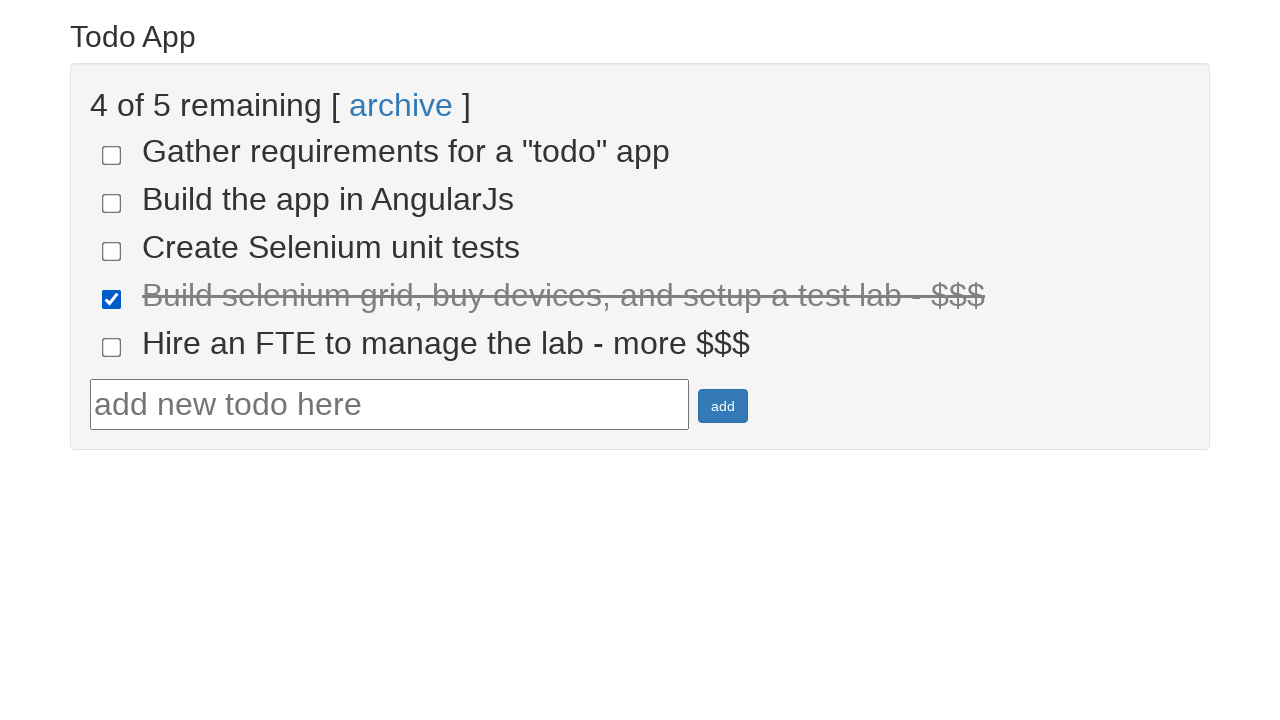

Clicked checkbox for todo-5 at (112, 347) on xpath=//*[@name='todo-5']
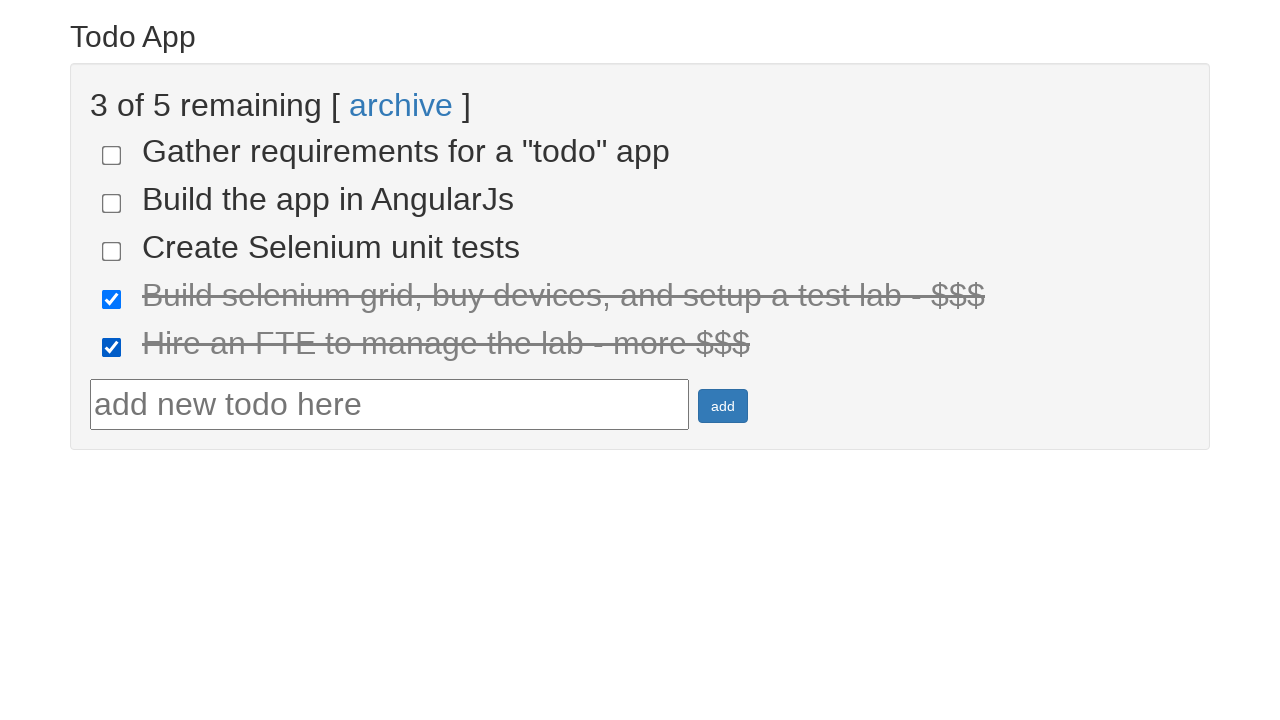

Waited 1000ms for UI update after checking todos
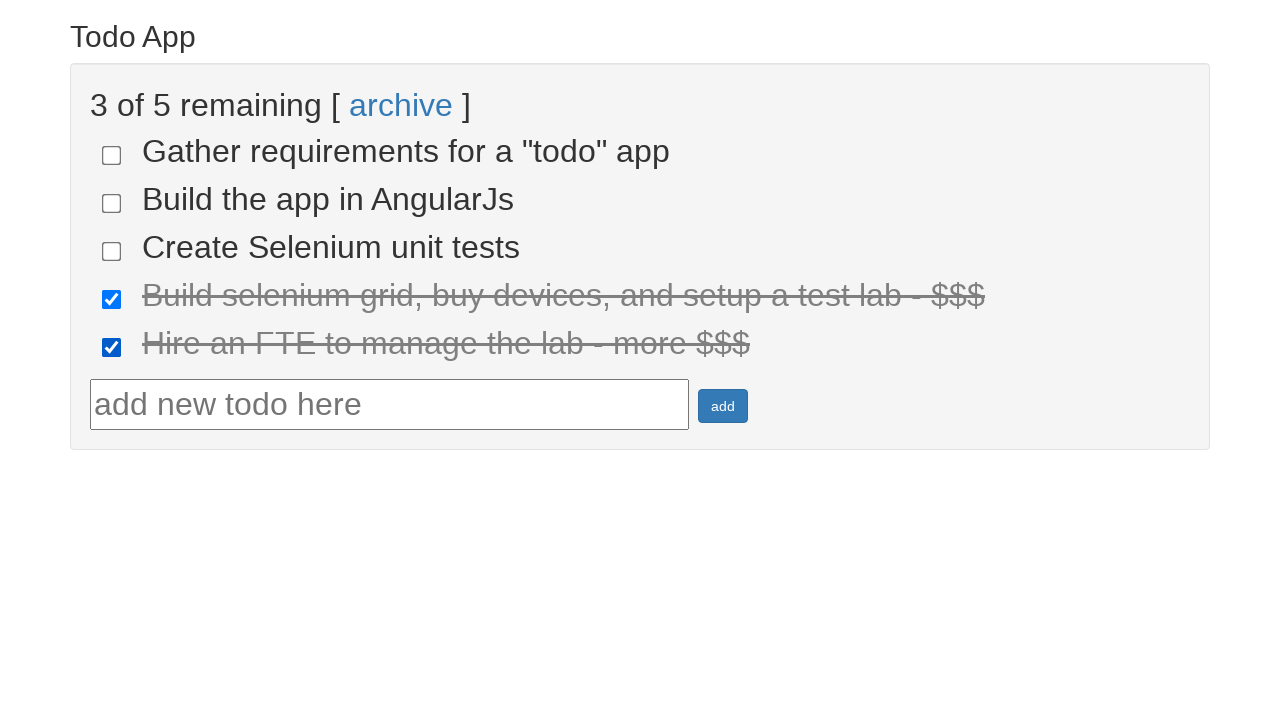

Retrieved updated count of unchecked todos after checking 2 items
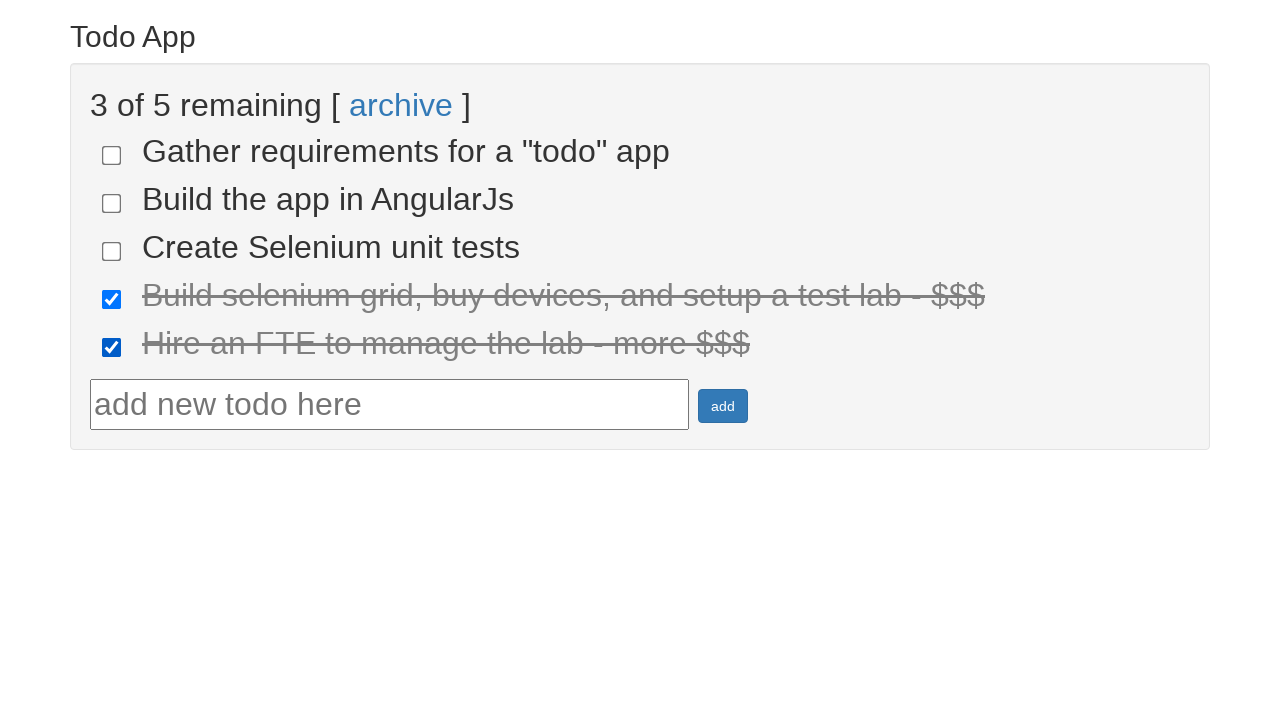

Verified that 2 todos were checked - unchecked count decreased from 5 to 3
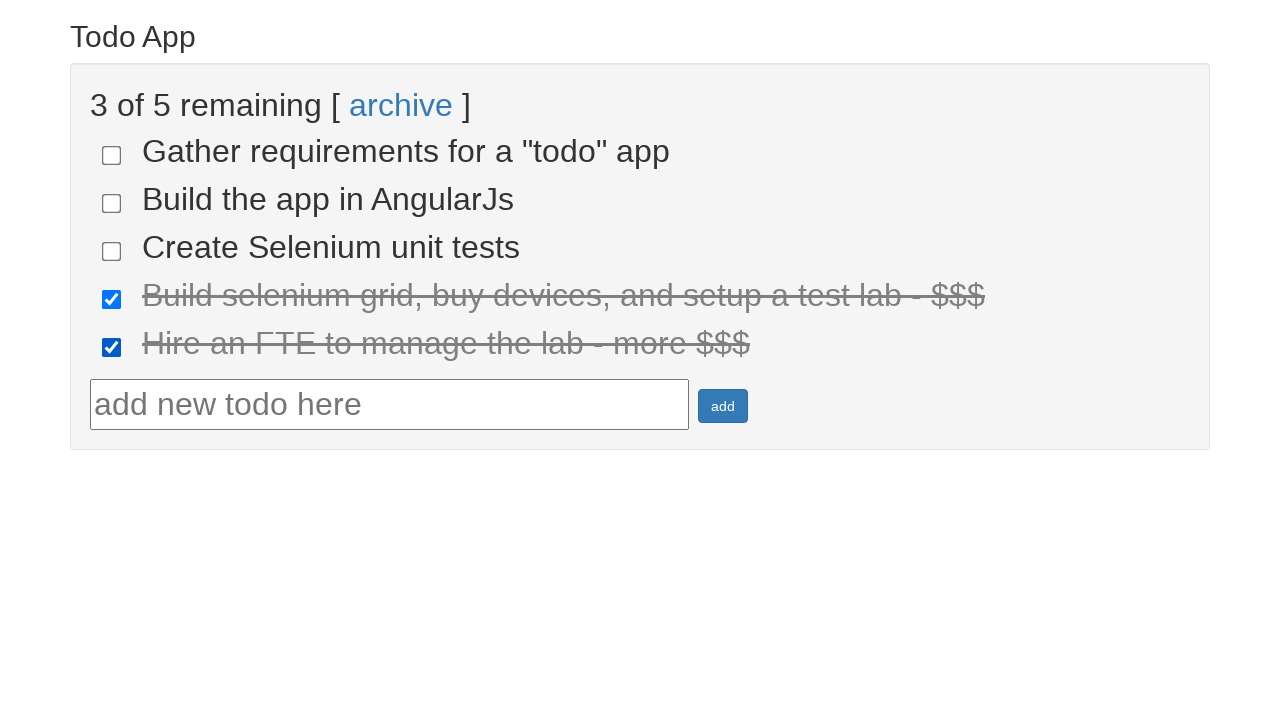

Filled todo text input with 'Abdulaziz' on #todotext
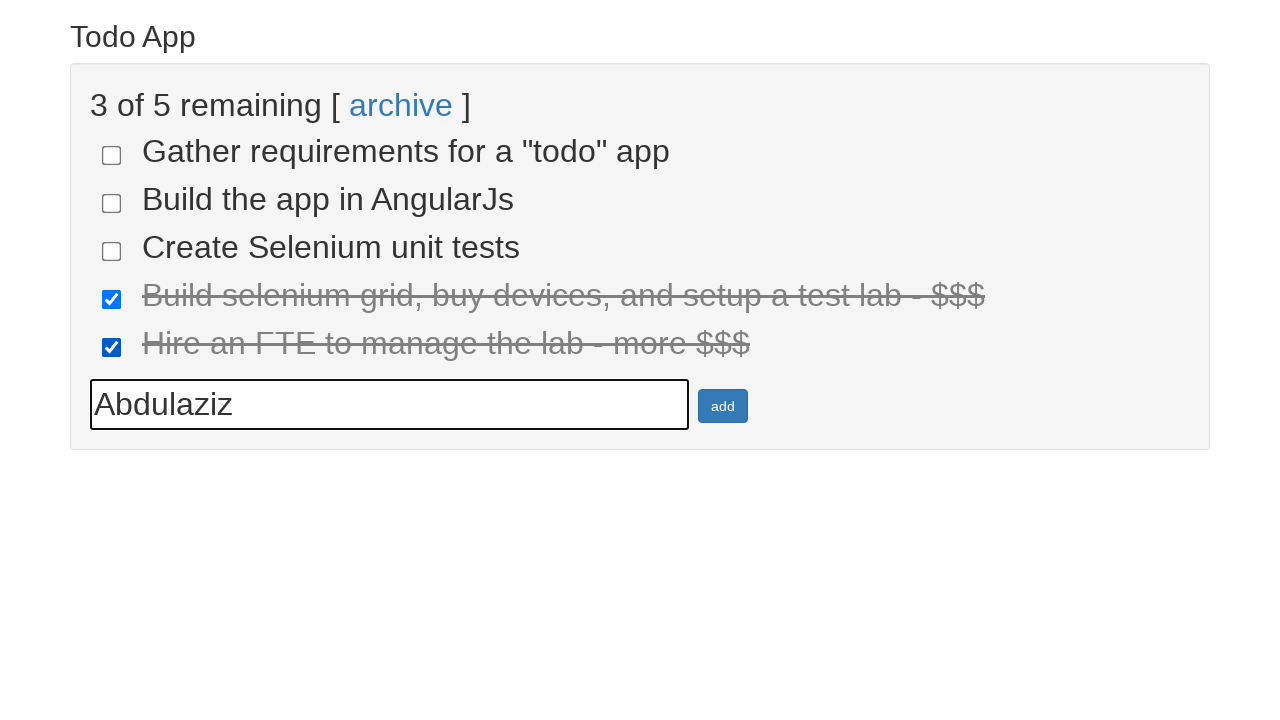

Pressed Enter to add new todo item 'Abdulaziz' on #todotext
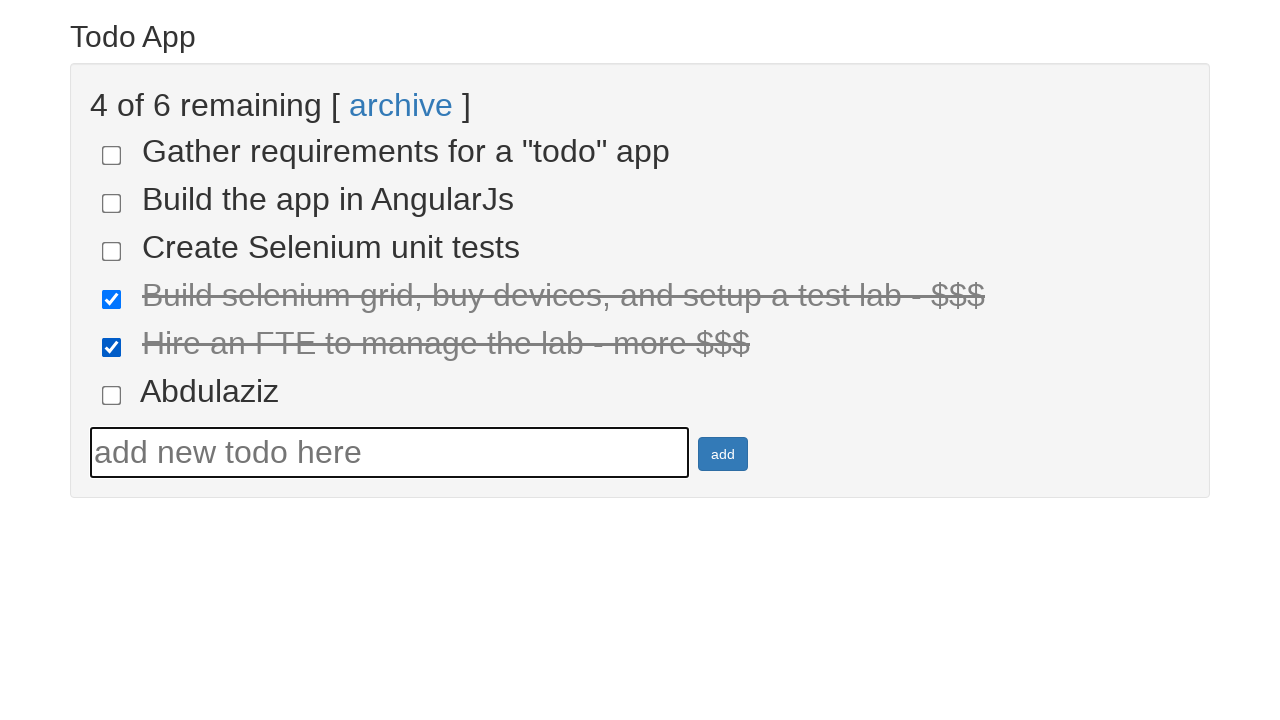

Clicked archive button to archive completed todos at (401, 105) on xpath=//*[@ng-click='todoList.archive()']
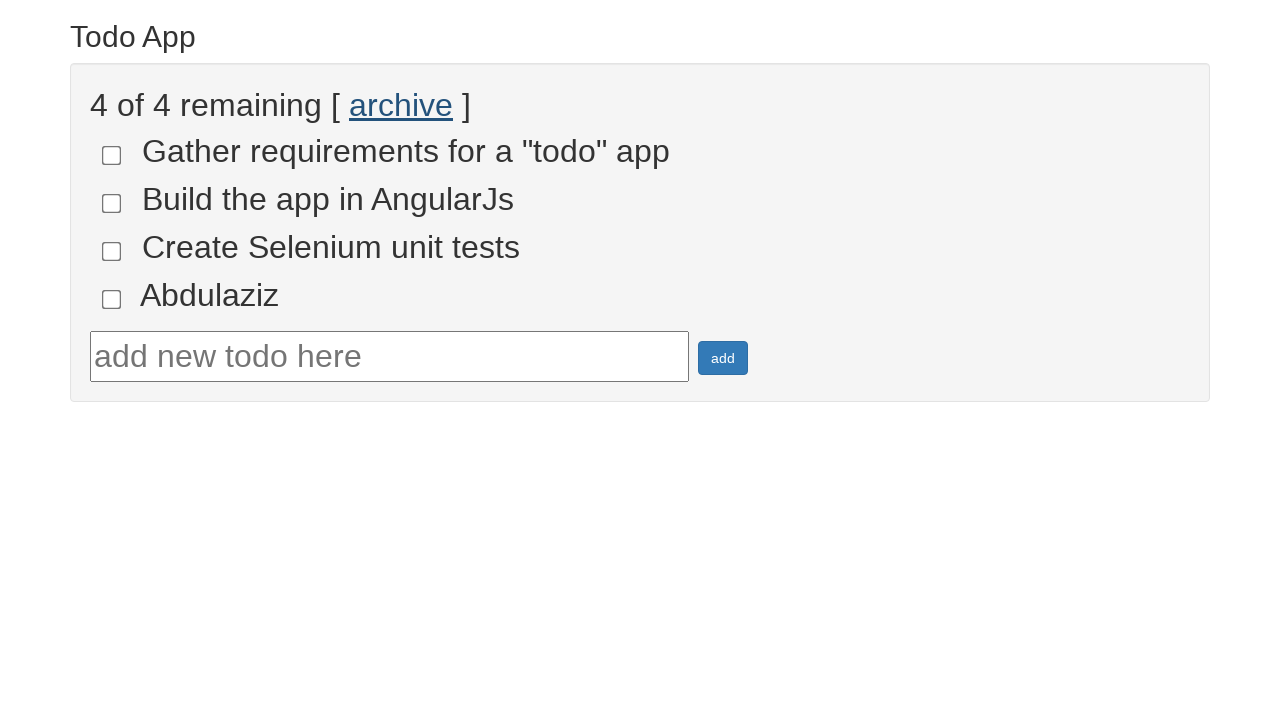

Waited 1000ms for archive action to complete
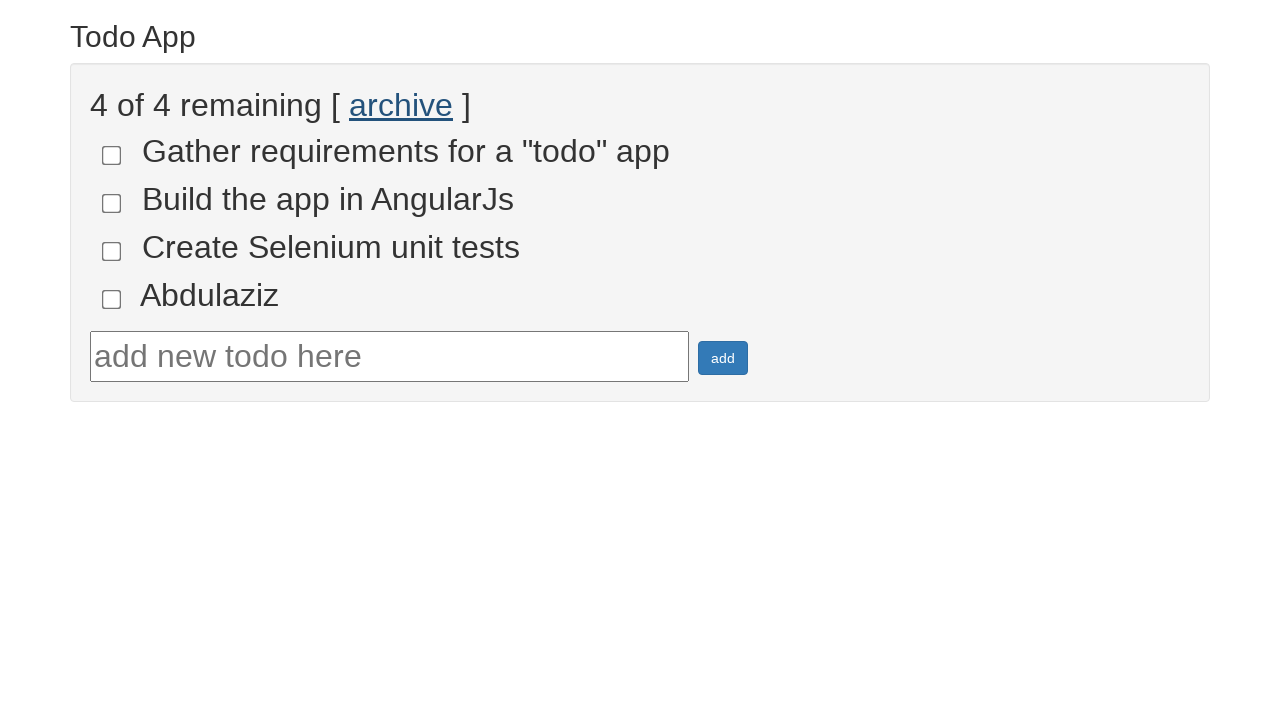

Retrieved final count of unchecked todos after archiving
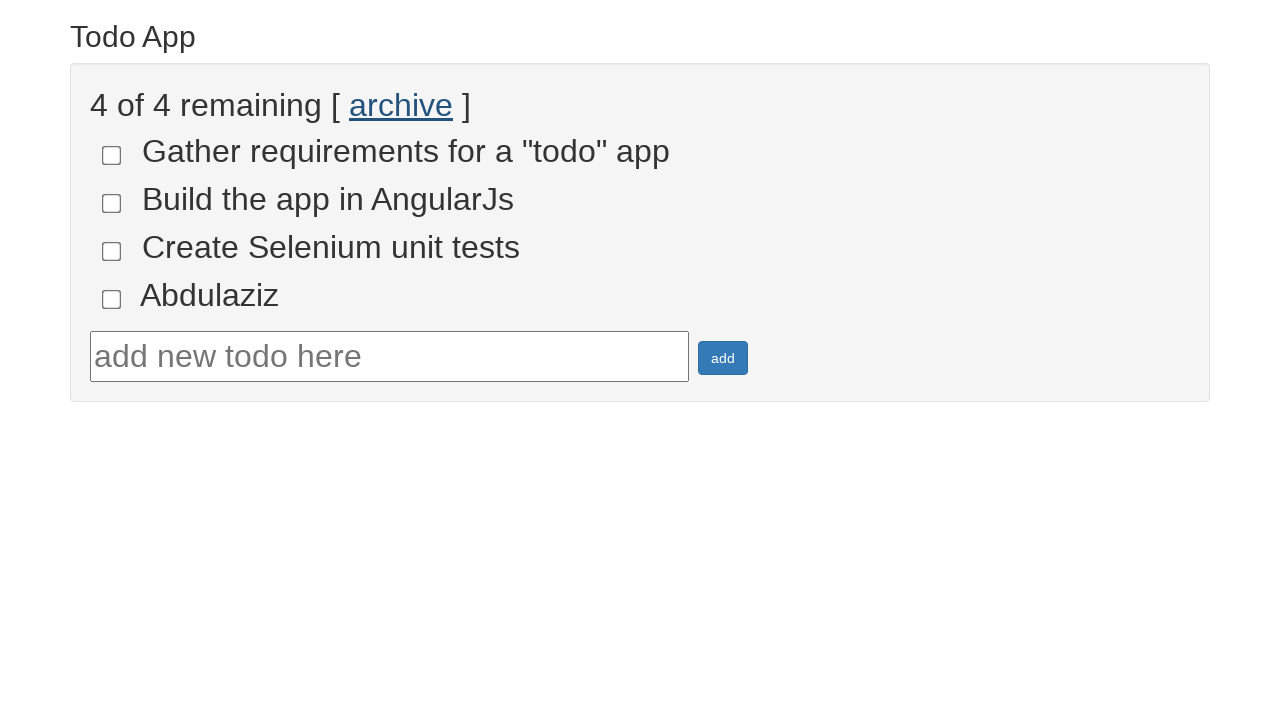

Verified final state - 4 unchecked todos remain after archiving completed items
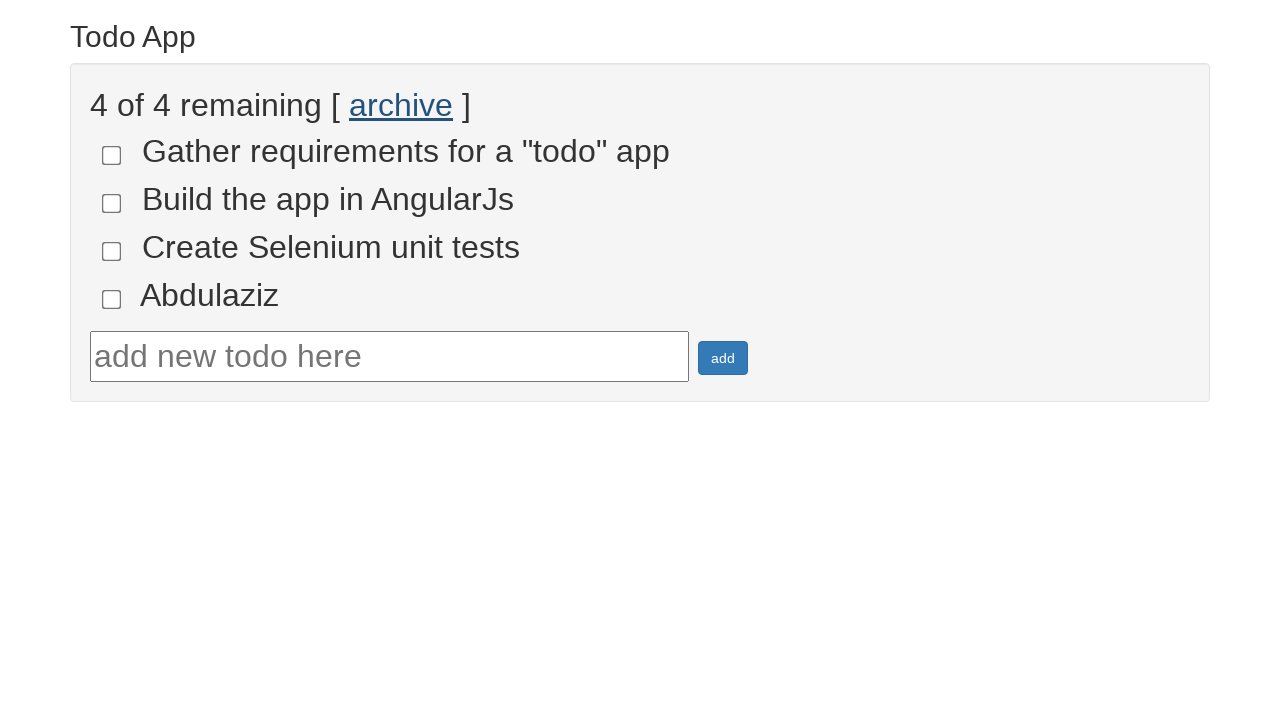

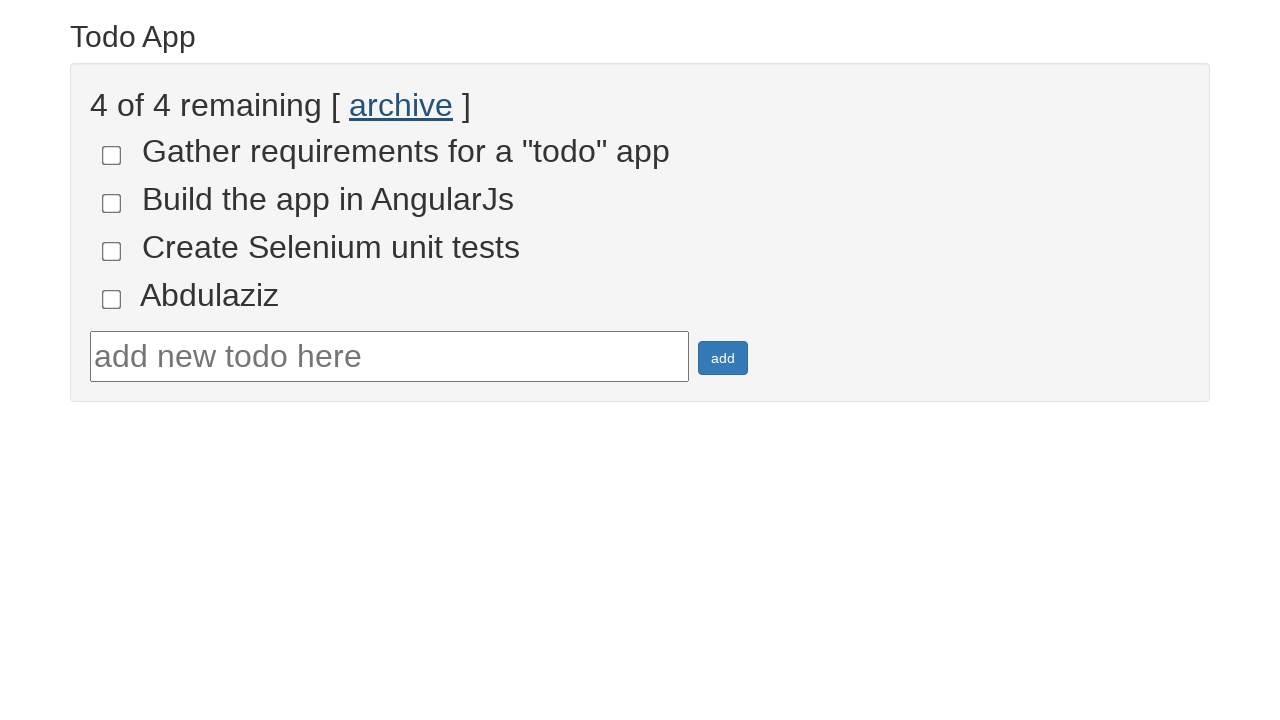